Tests radio button interactions on a practice page by selecting various radio button options across different radio groups

Starting URL: https://leafground.com/radio.xhtml

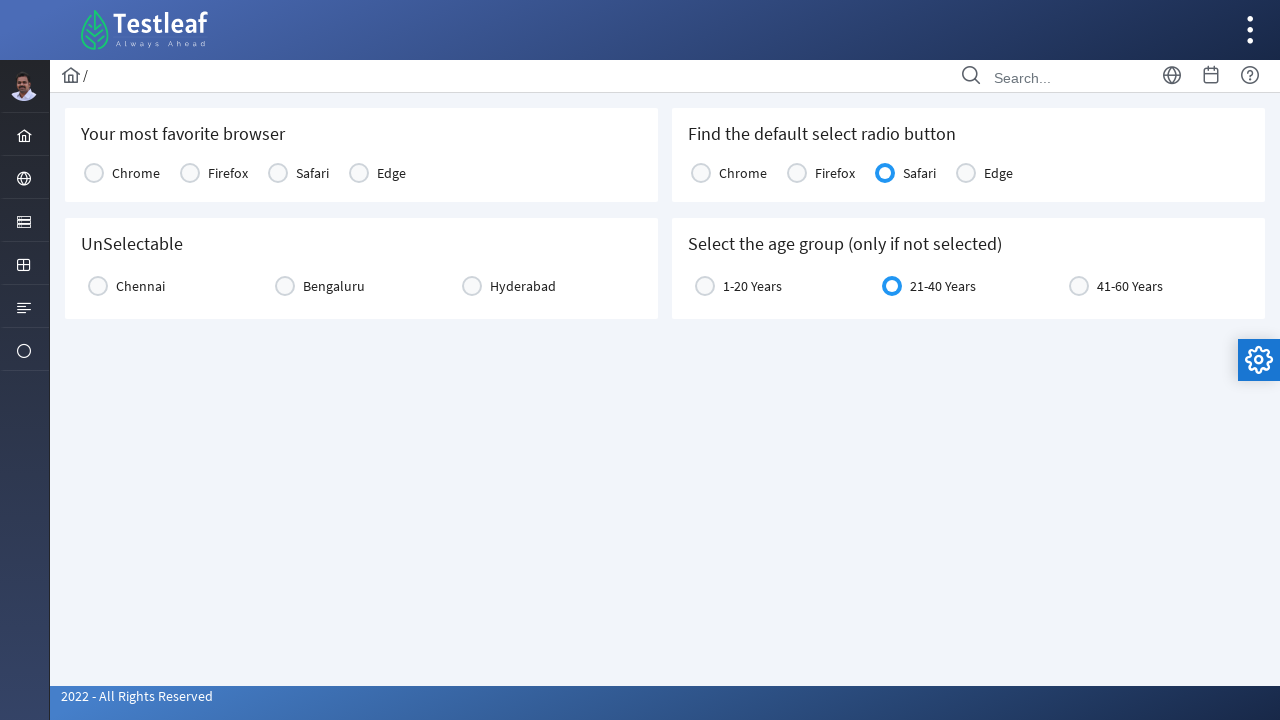

Selected second radio button in first radio group at (190, 173) on xpath=(//table[starts-with(@id,'j_idt87')]//div[contains(@class,'ui-radiobutton-
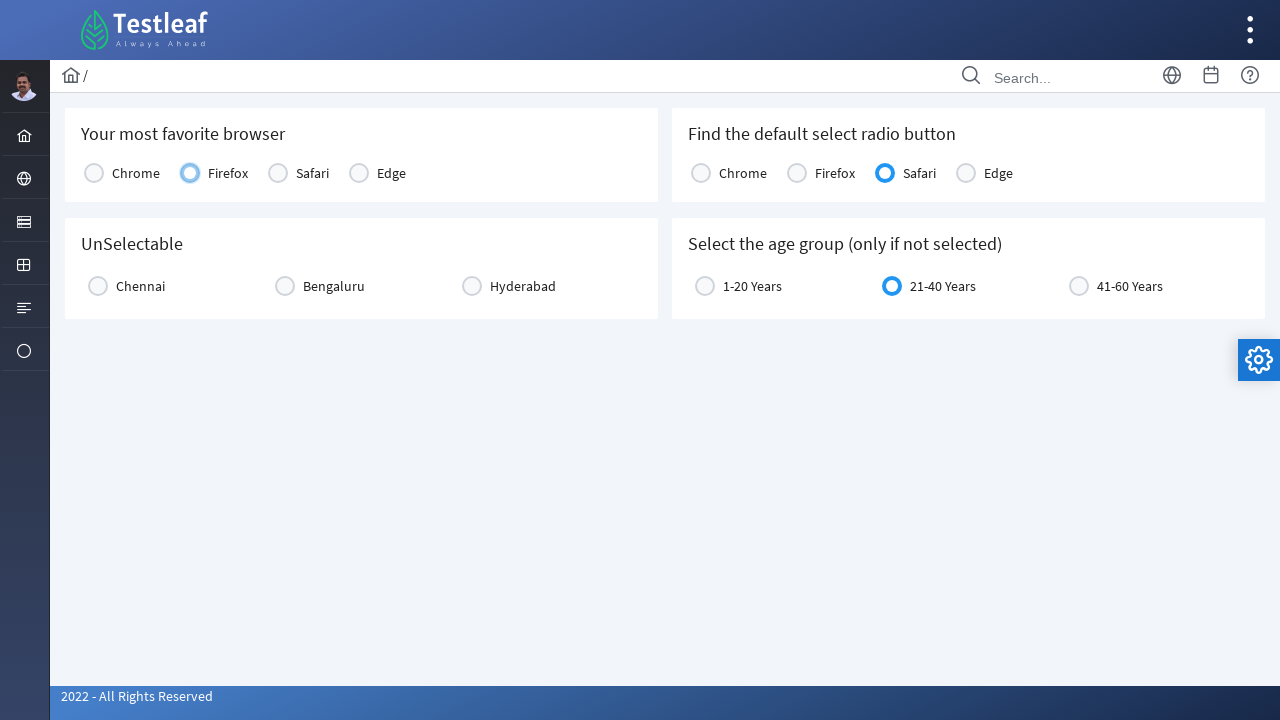

Selected first radio button in city radio group at (98, 286) on xpath=(//div[starts-with(@id,'j_idt87:city2')]//div[contains(@class,'ui-radiobut
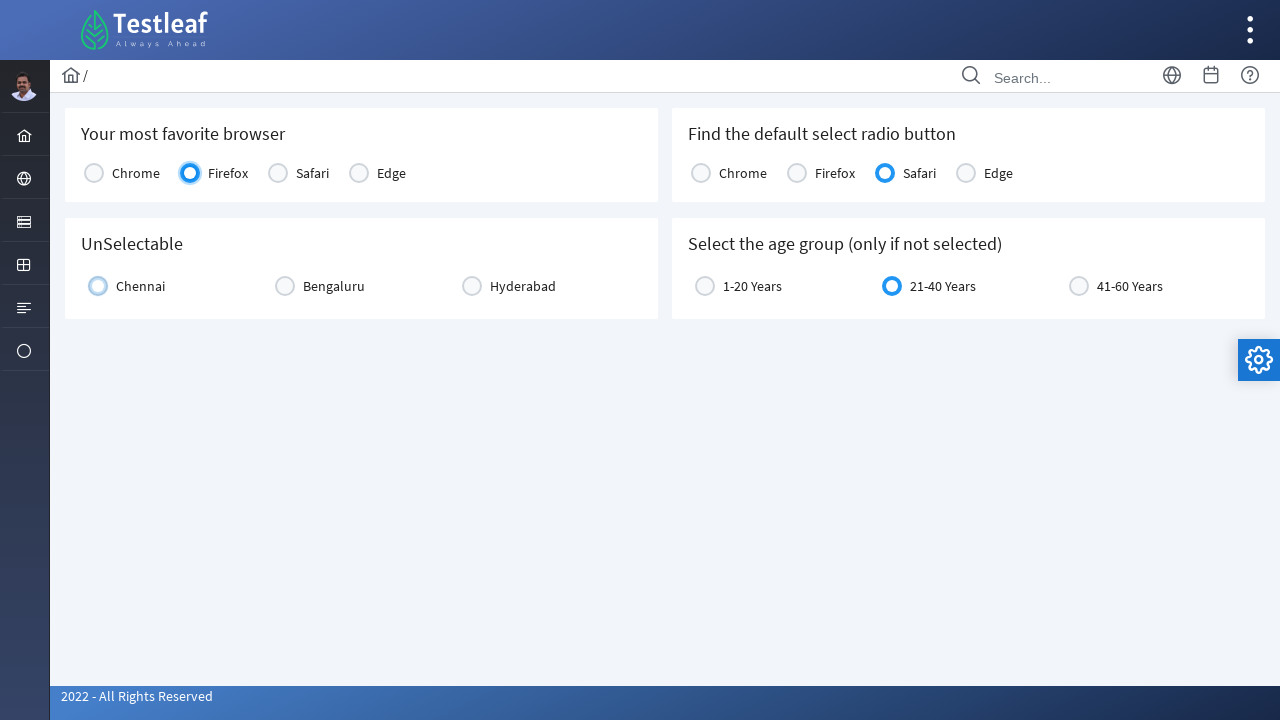

Selected second radio button in console radio group at (797, 173) on xpath=(//table[starts-with(@id,'j_idt87:console2')]//div[contains(@class,'ui-rad
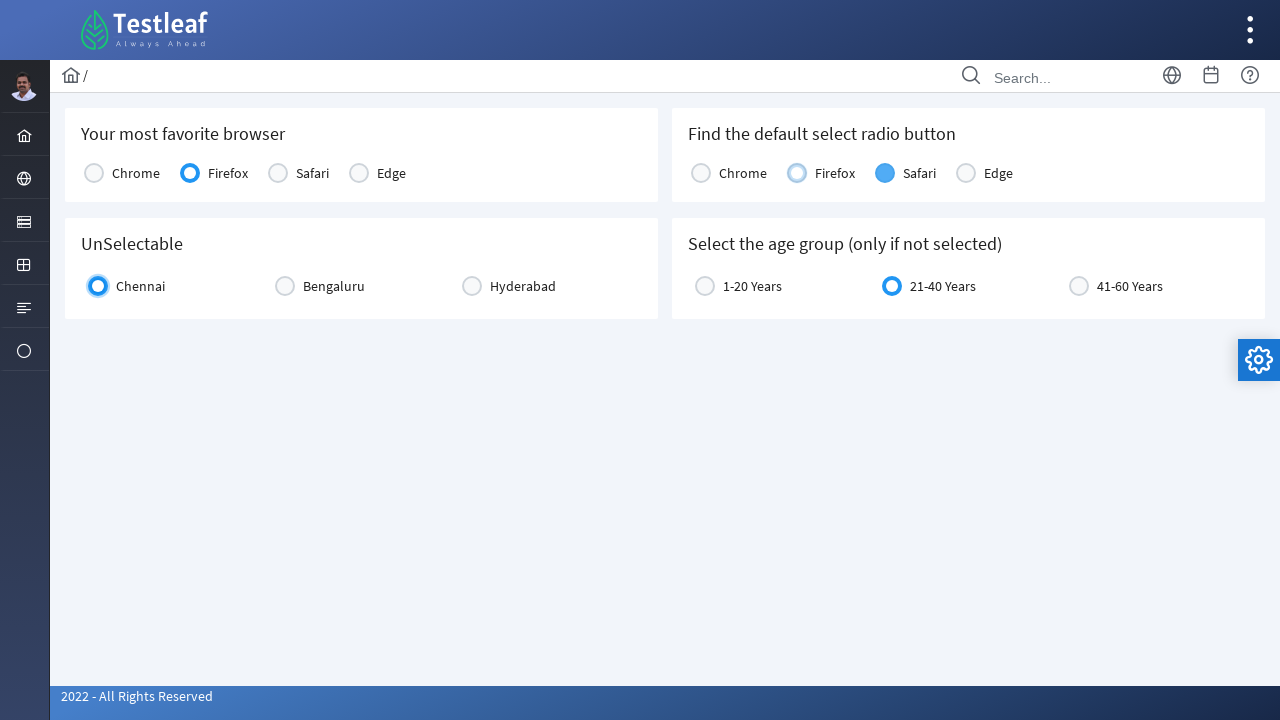

Selected second radio button in age radio group at (892, 286) on xpath=(//*[starts-with(@id,'j_idt87:age')]//div[contains(@class,'ui-radiobutton-
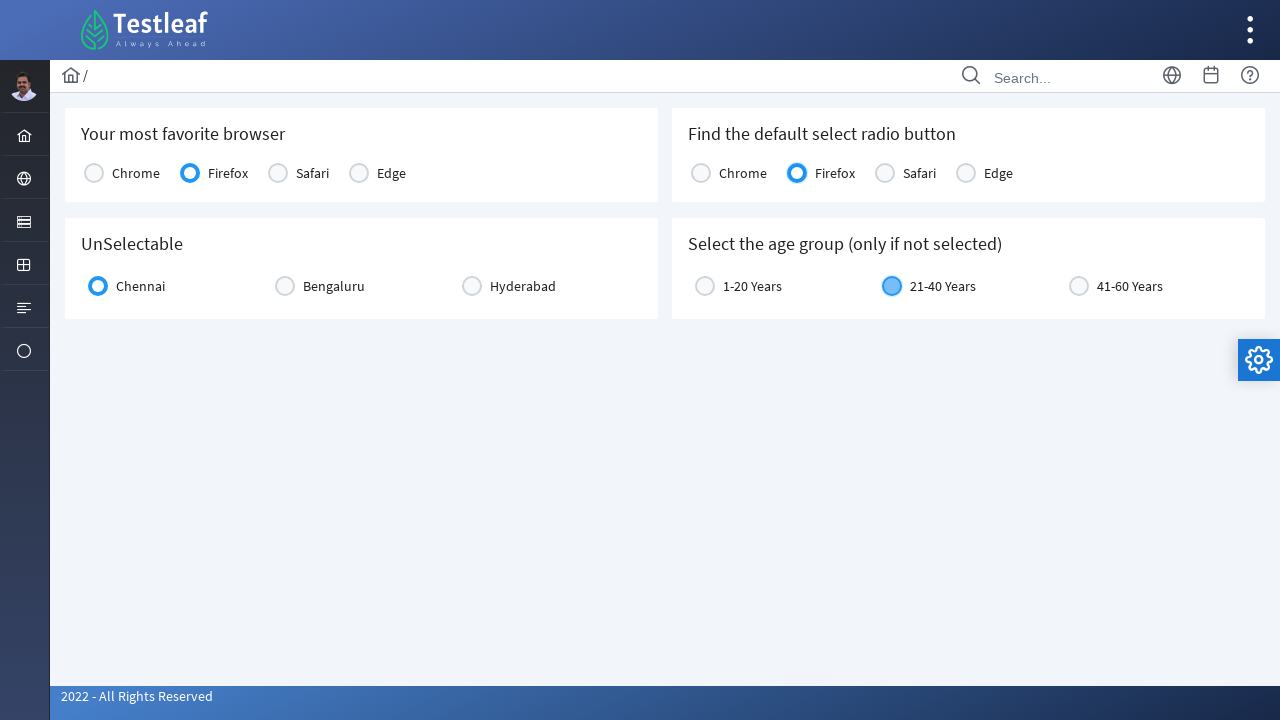

Clicked the second radio button in age radio group again at (892, 286) on xpath=(//*[starts-with(@id,'j_idt87:age')]//div[contains(@class,'ui-radiobutton-
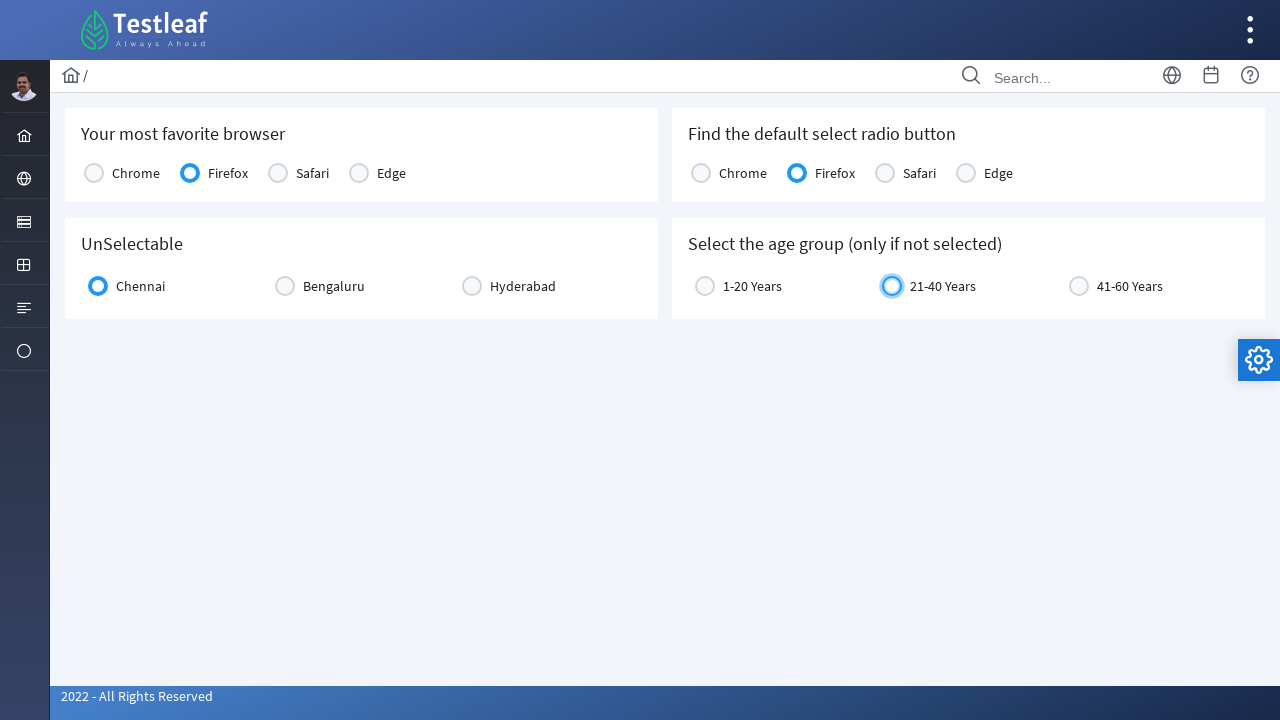

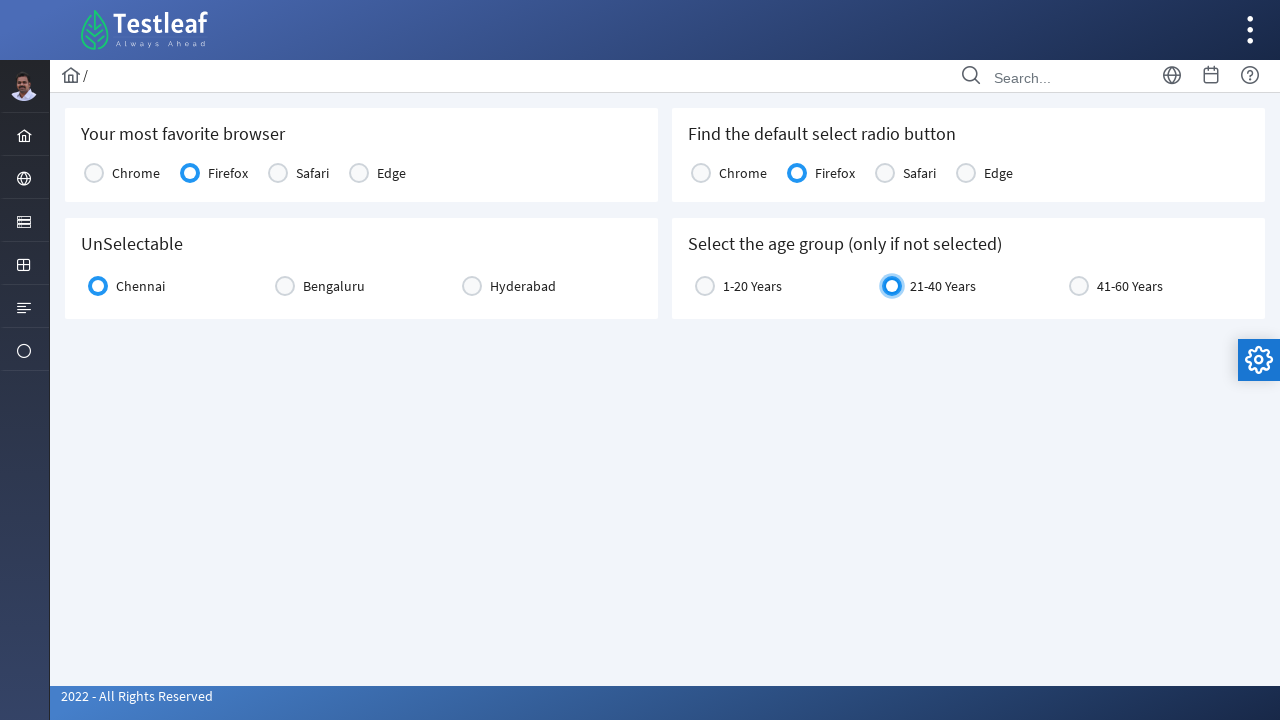